Tests AngularJS greeting functionality by entering a name in the input field and verifying the greeting message updates accordingly

Starting URL: http://www.angularjs.org

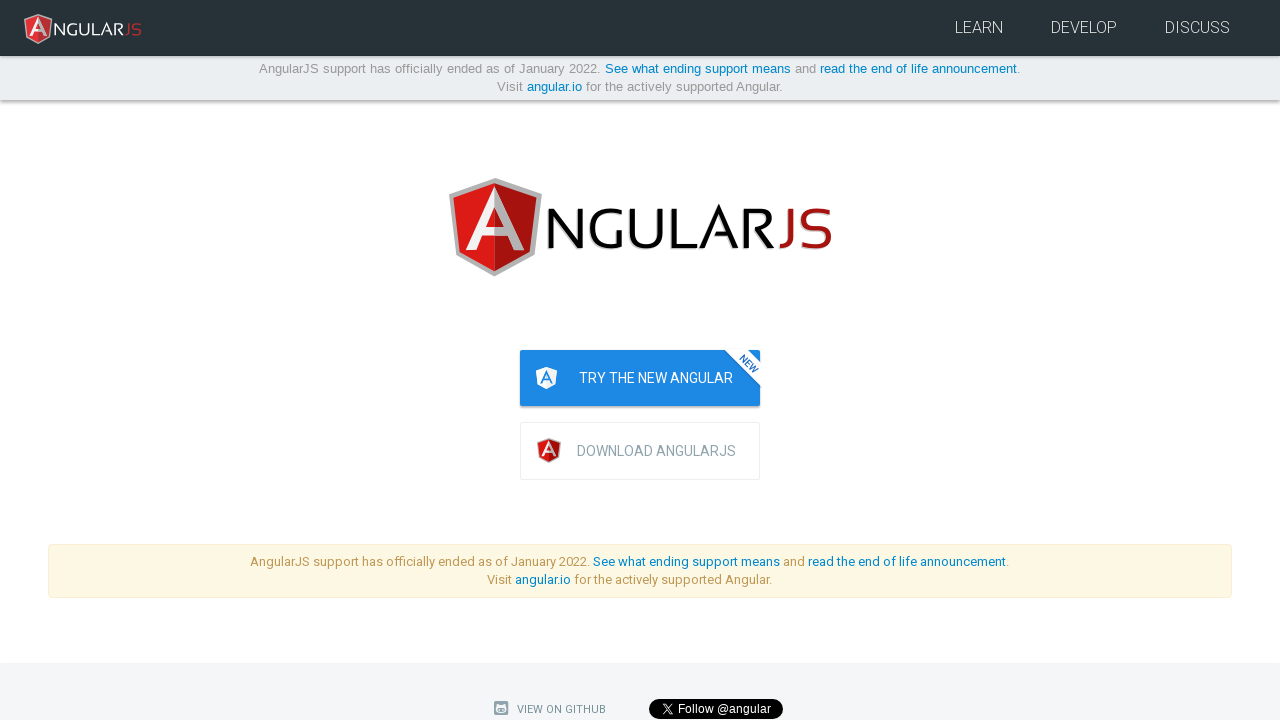

Filled name input field with 'Julie' on input[ng-model='yourName']
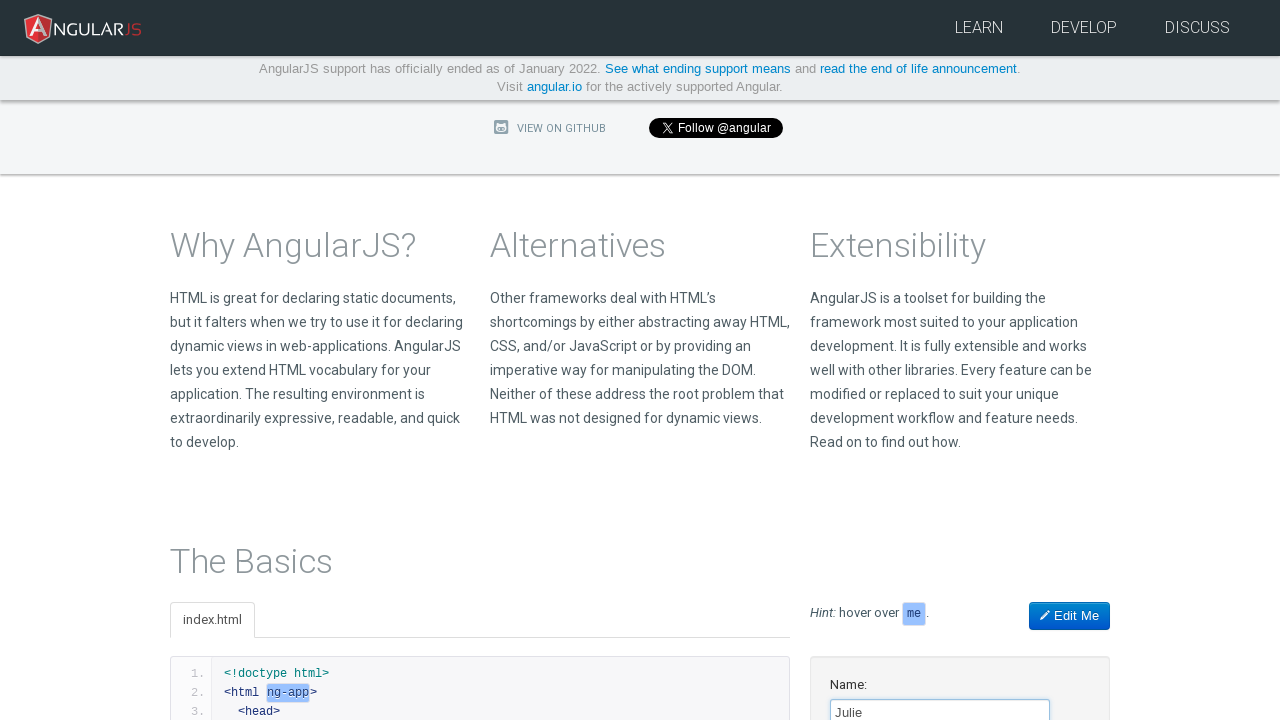

Greeting message 'Hello Julie!' appeared
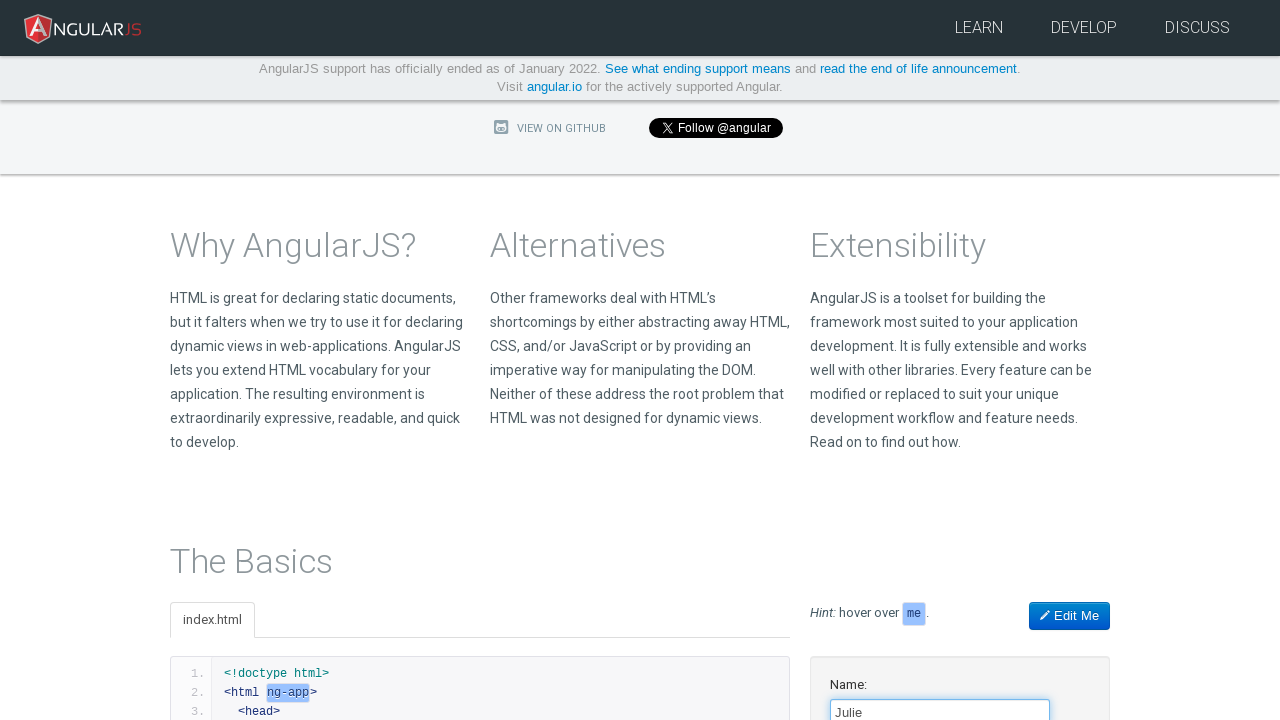

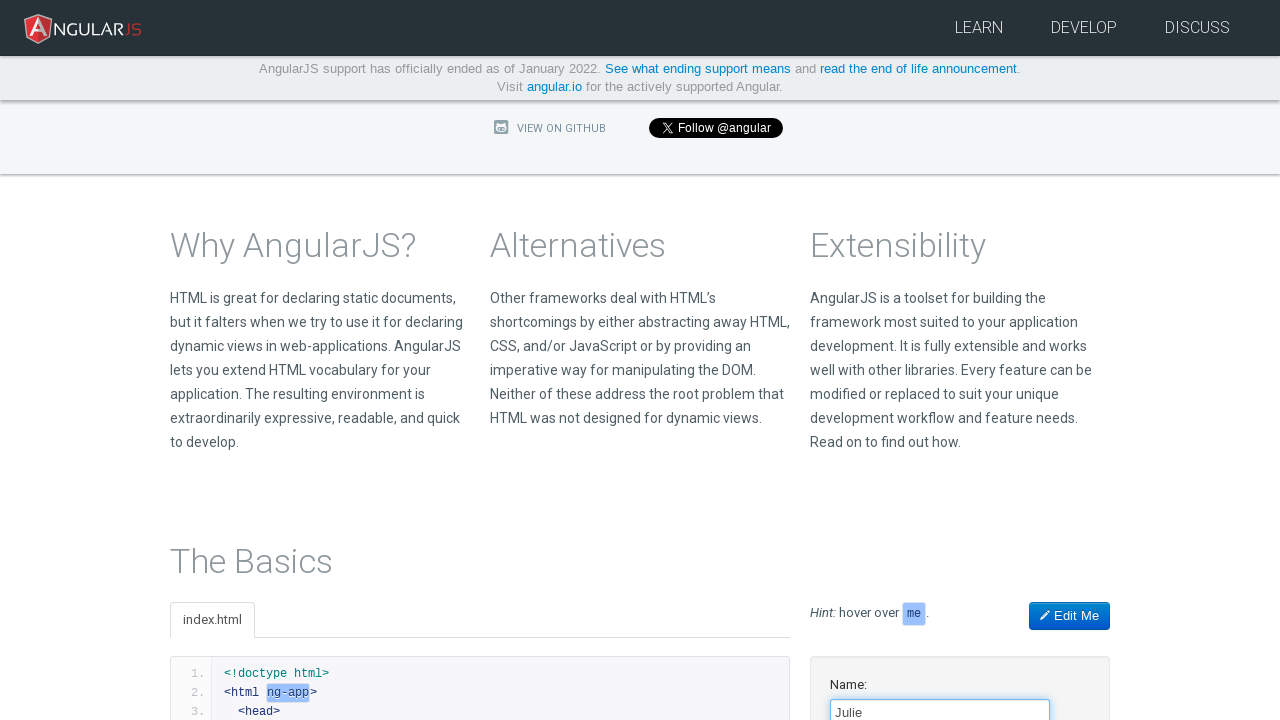